Tests adding multiple items to shopping cart by finding products by name and clicking their add to cart buttons

Starting URL: https://rahulshettyacademy.com/seleniumPractise/

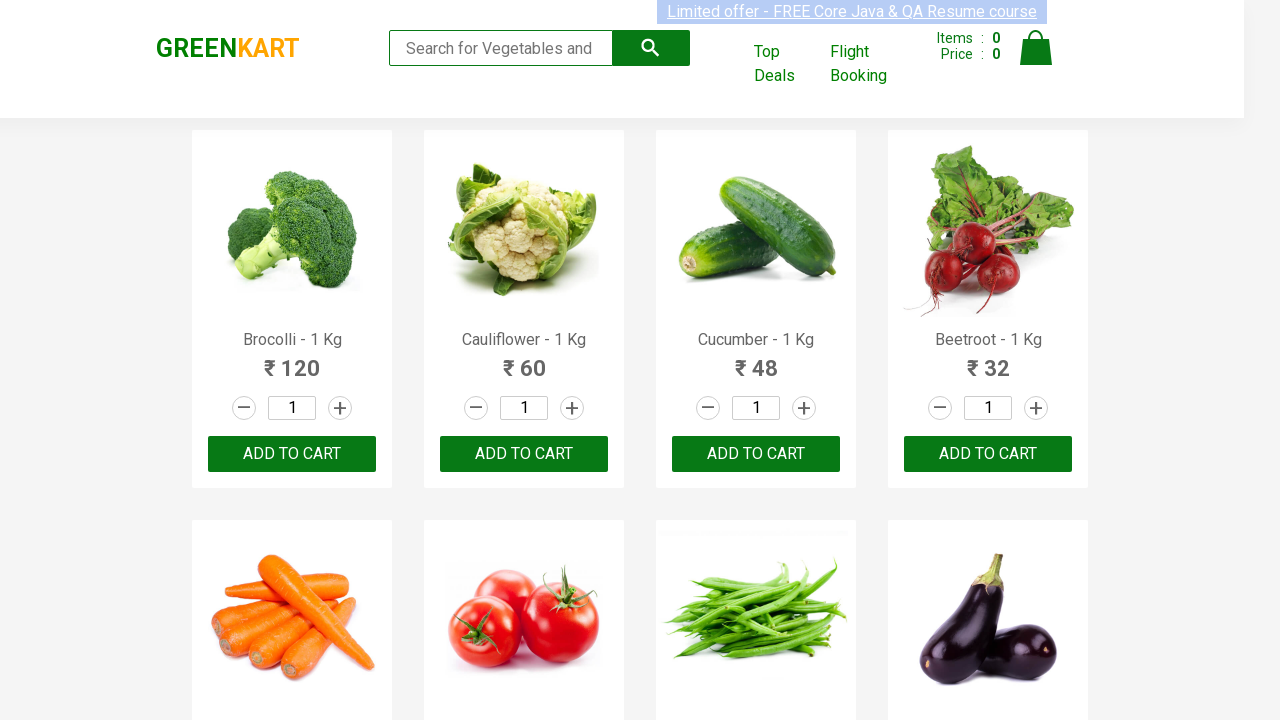

Waited for products to load on the page
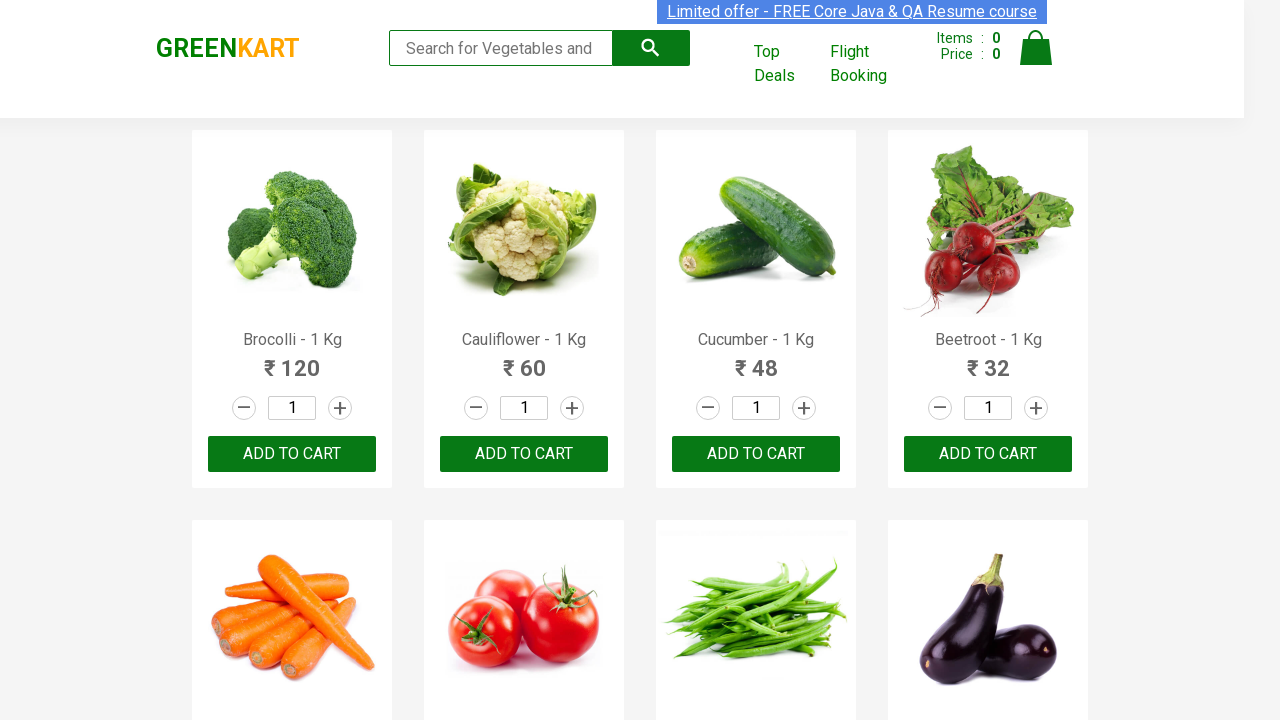

Retrieved all product elements from the page
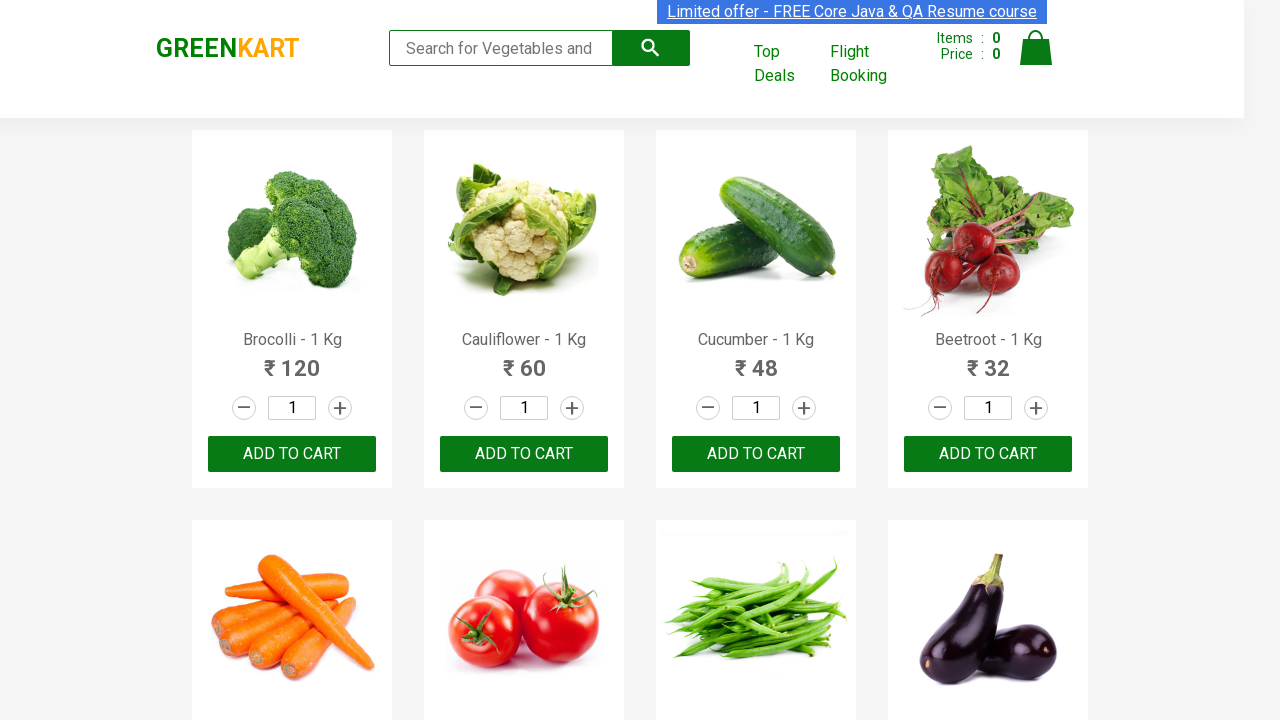

Clicked ADD TO CART button for product 'Brocolli' at (292, 454) on xpath=//button[text()='ADD TO CART'] >> nth=0
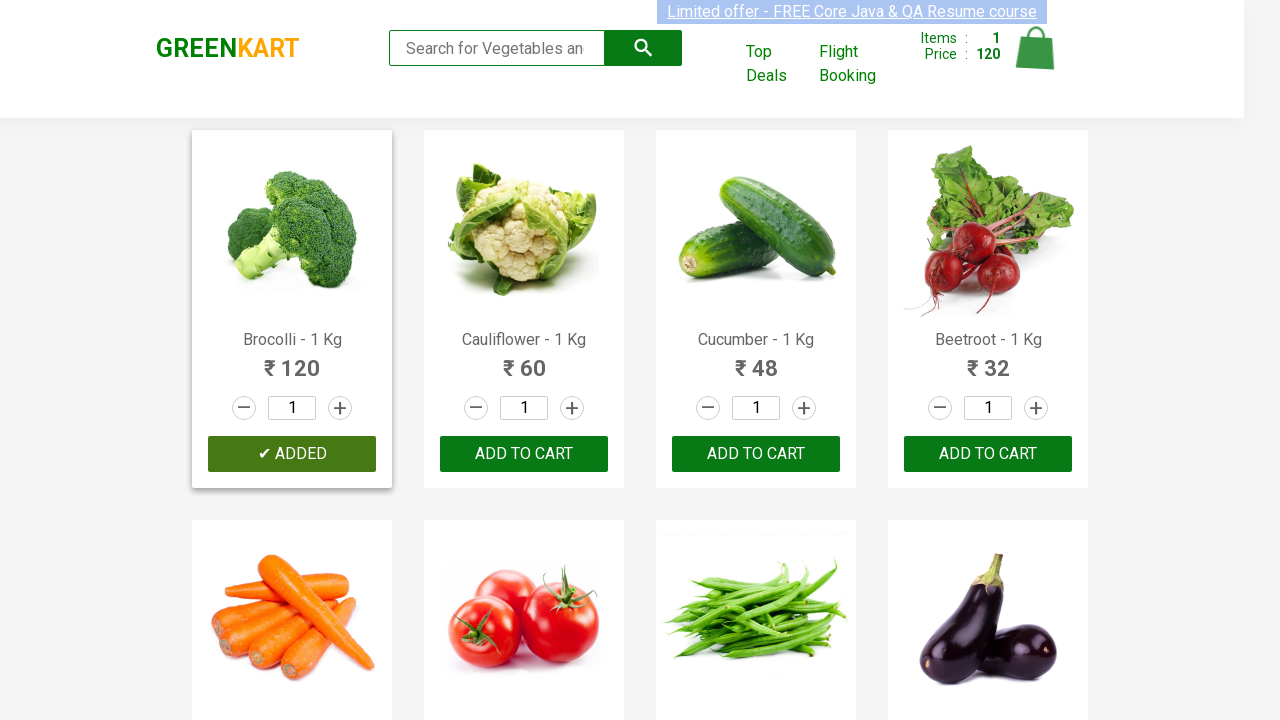

Clicked ADD TO CART button for product 'Cucumber' at (988, 454) on xpath=//button[text()='ADD TO CART'] >> nth=2
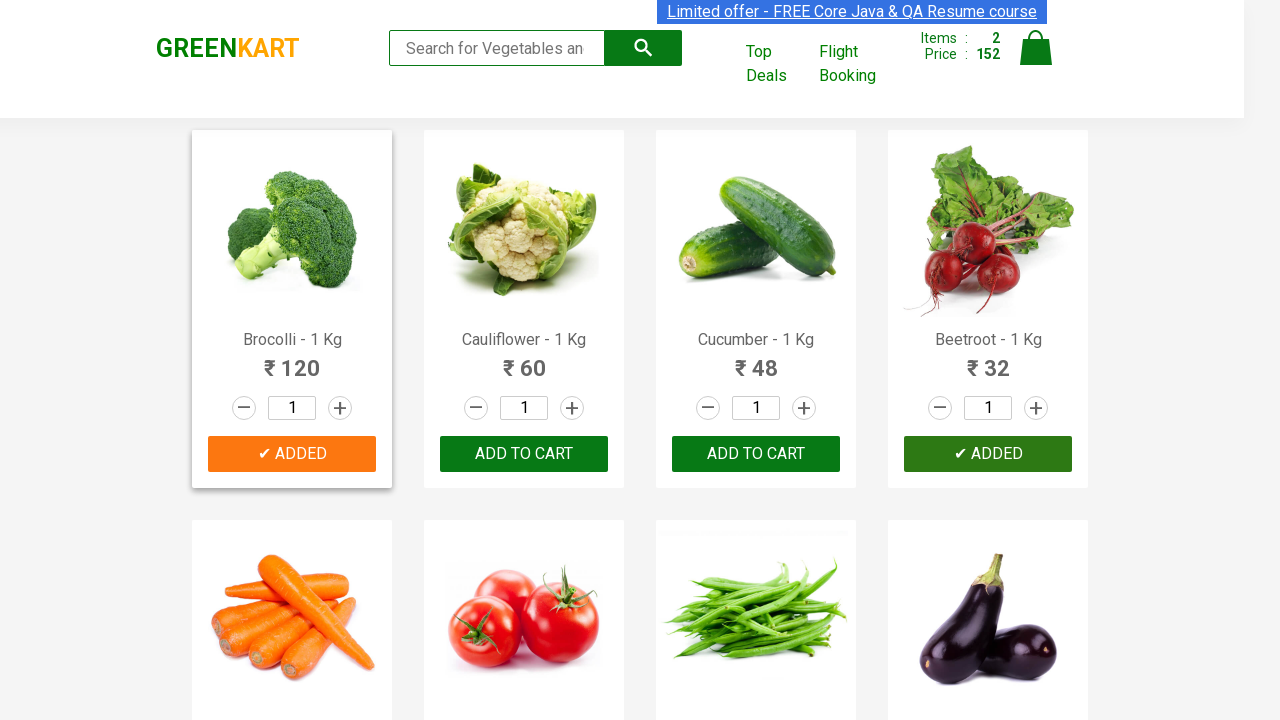

Successfully added all 2 items to cart
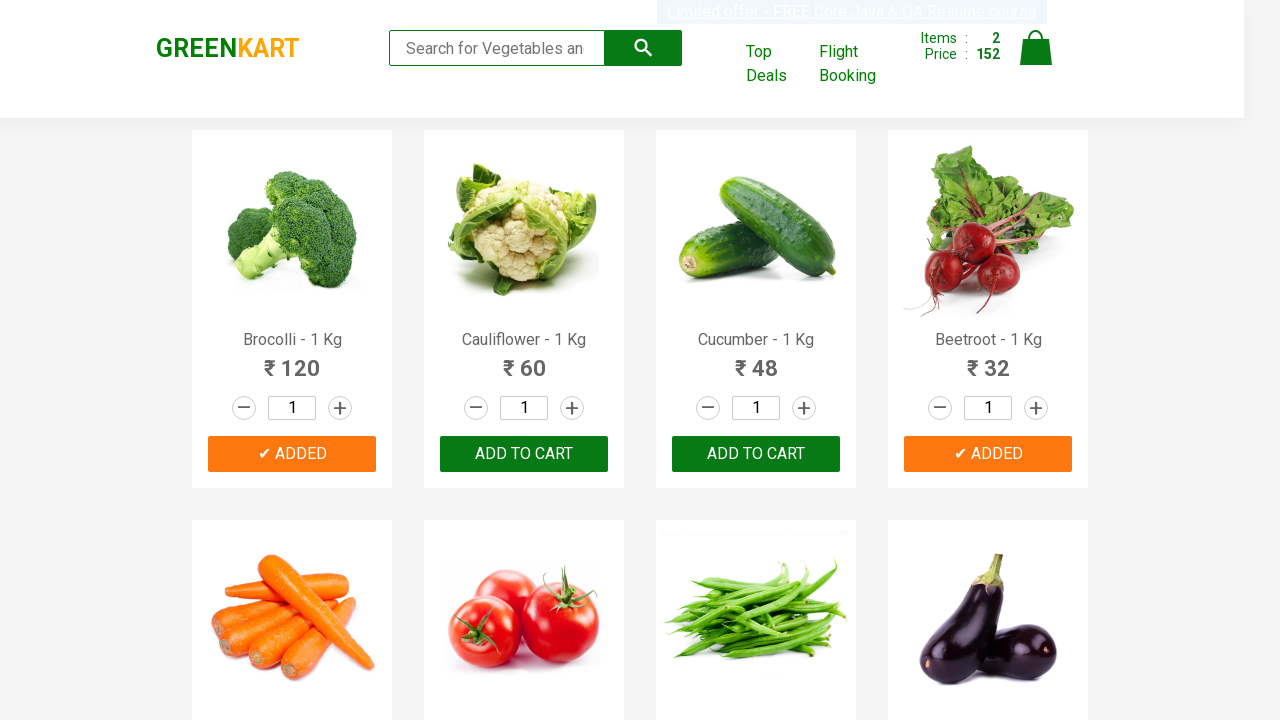

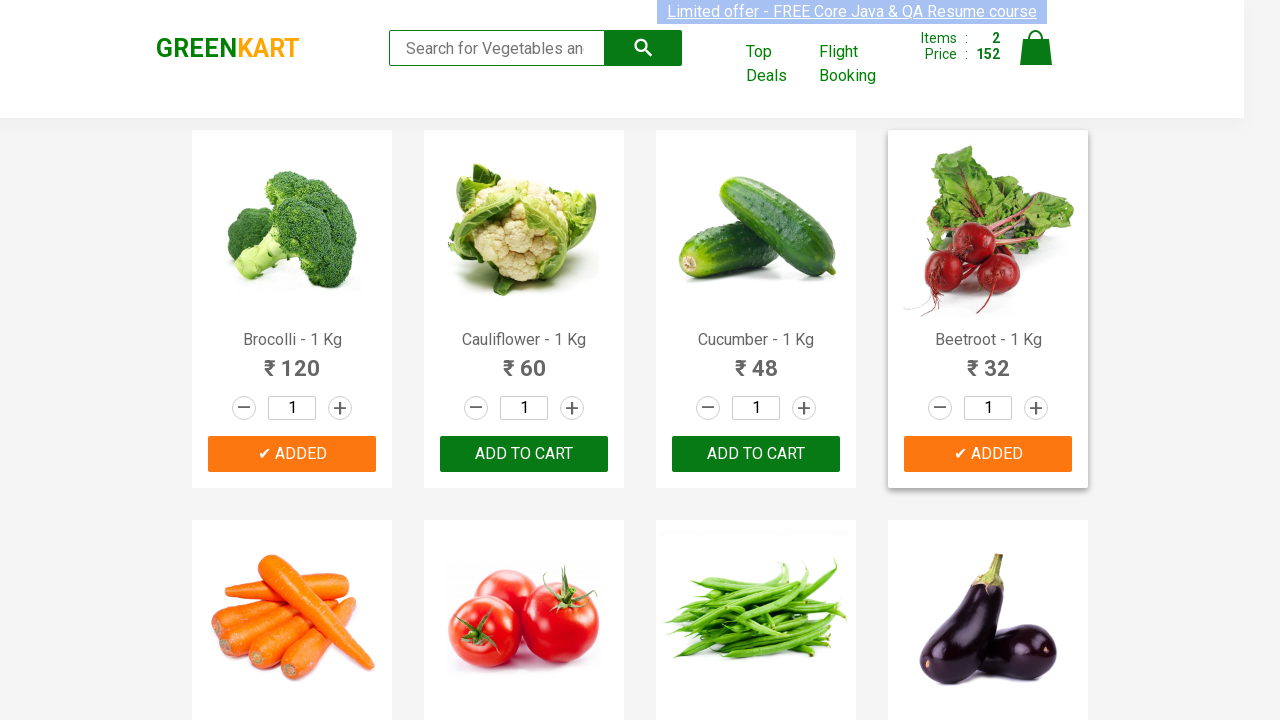